Tests zip code validation with 5 digits, expecting to proceed to next page

Starting URL: https://sharelane.com/cgi-bin/register.py

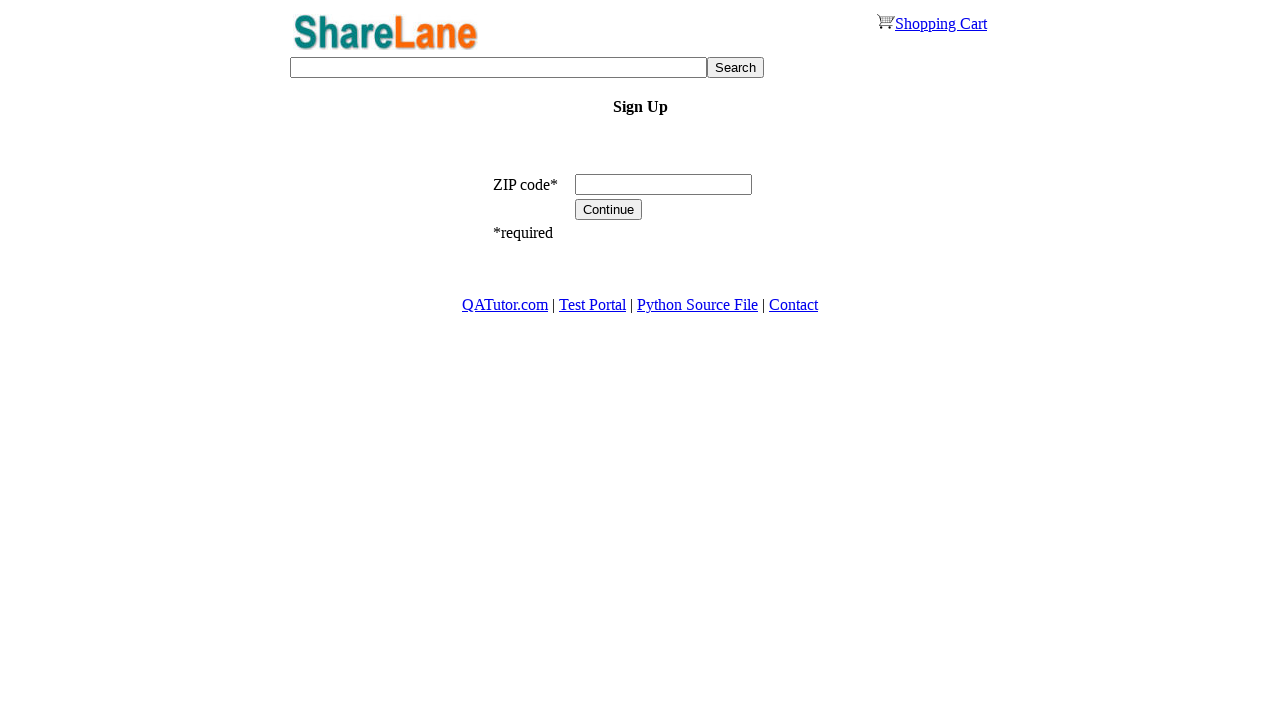

Filled zip code field with '12345' on input[name='zip_code']
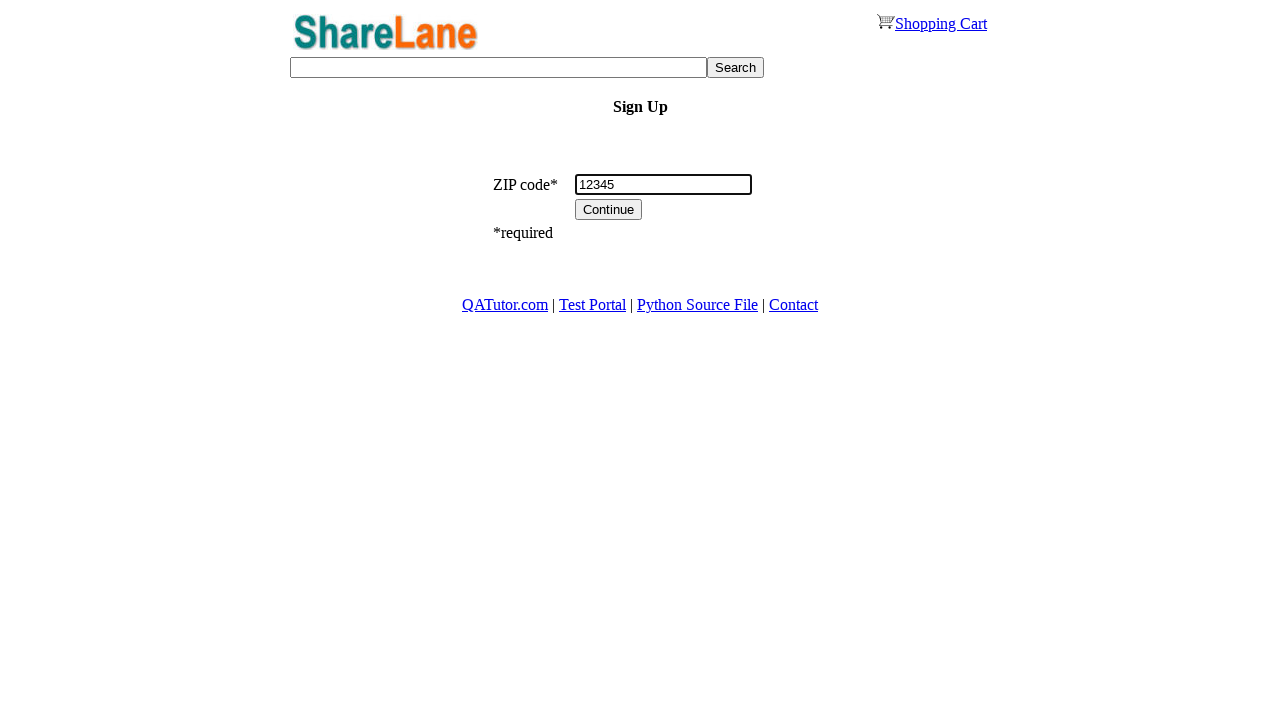

Clicked Continue button to proceed at (609, 210) on input[value='Continue']
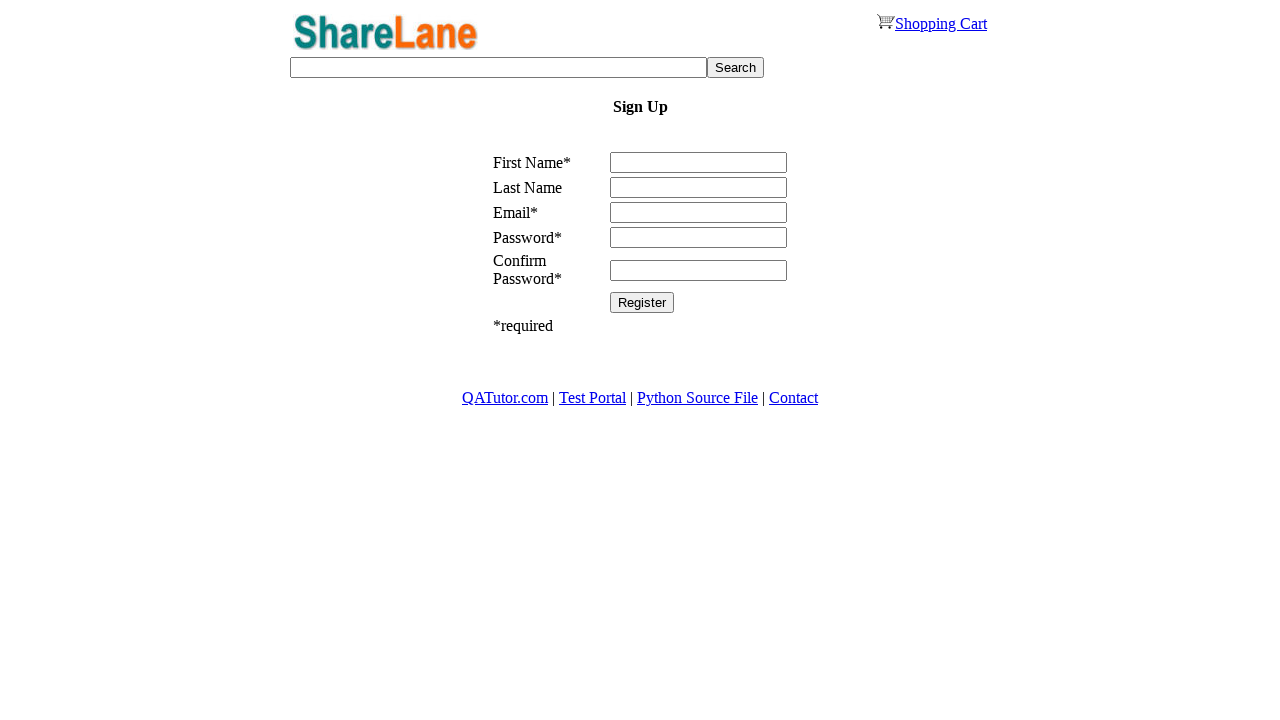

Located page input field
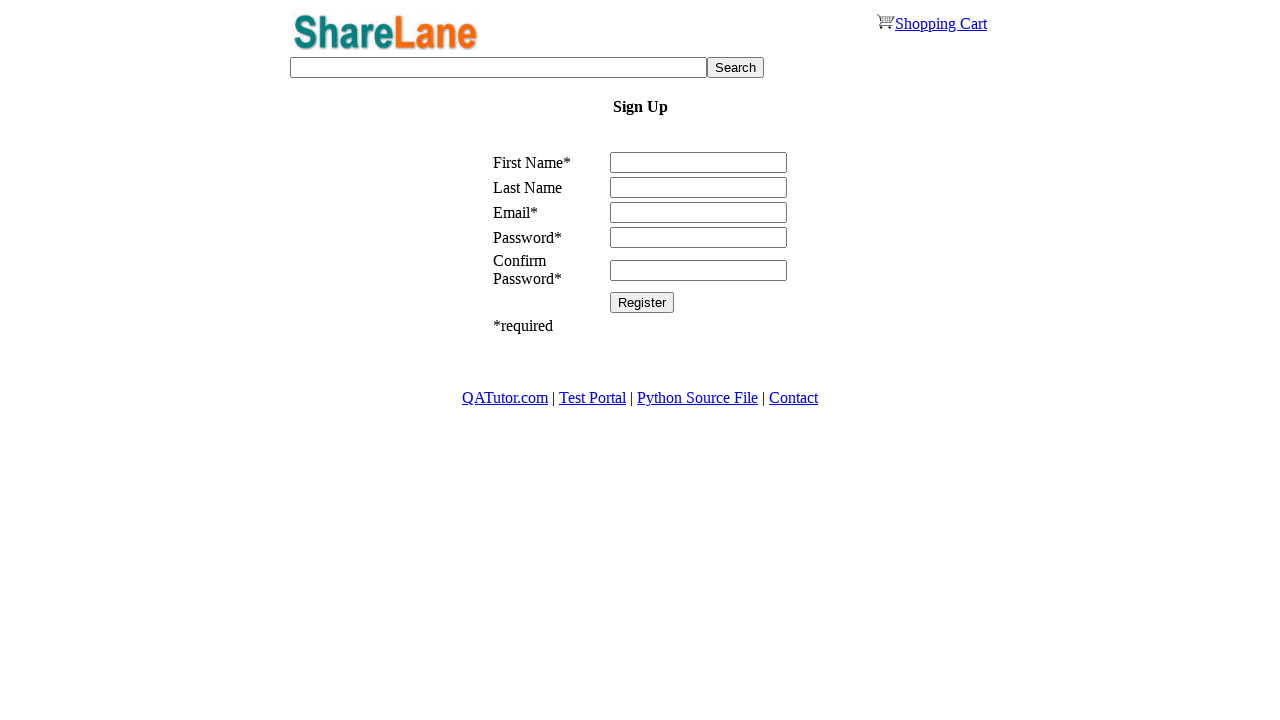

Verified page attribute equals '2' - successfully proceeded to next page
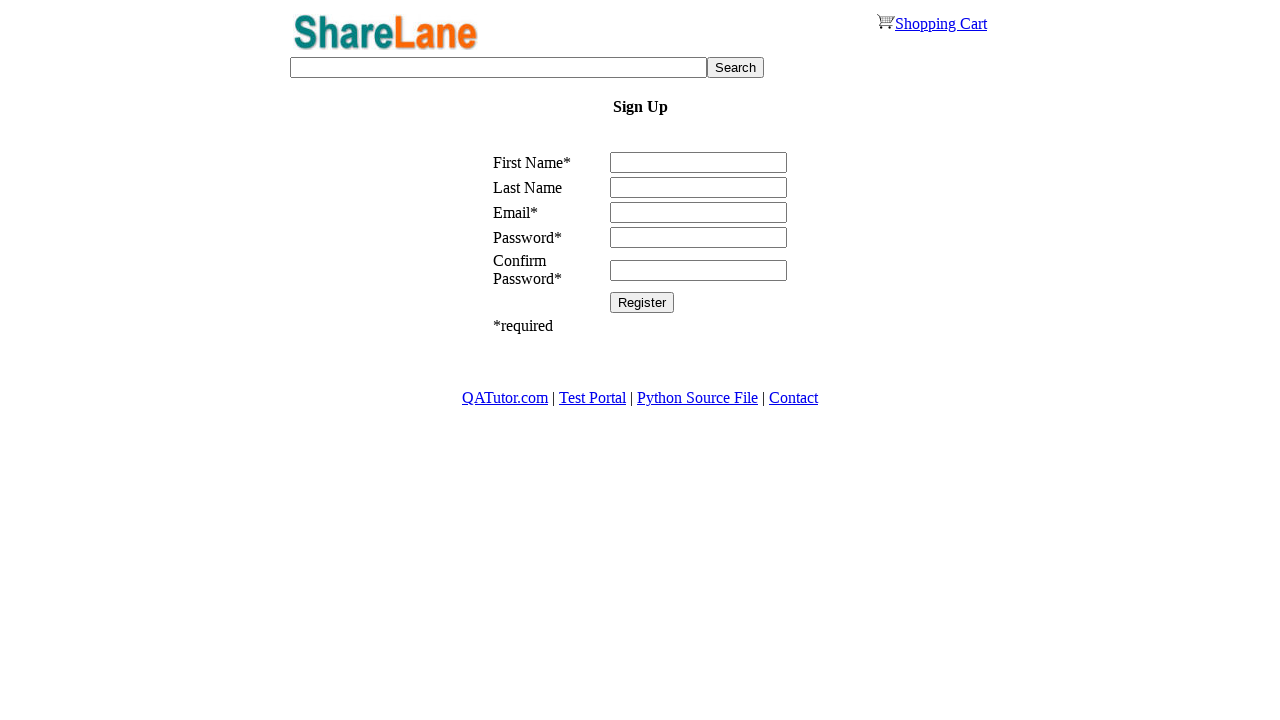

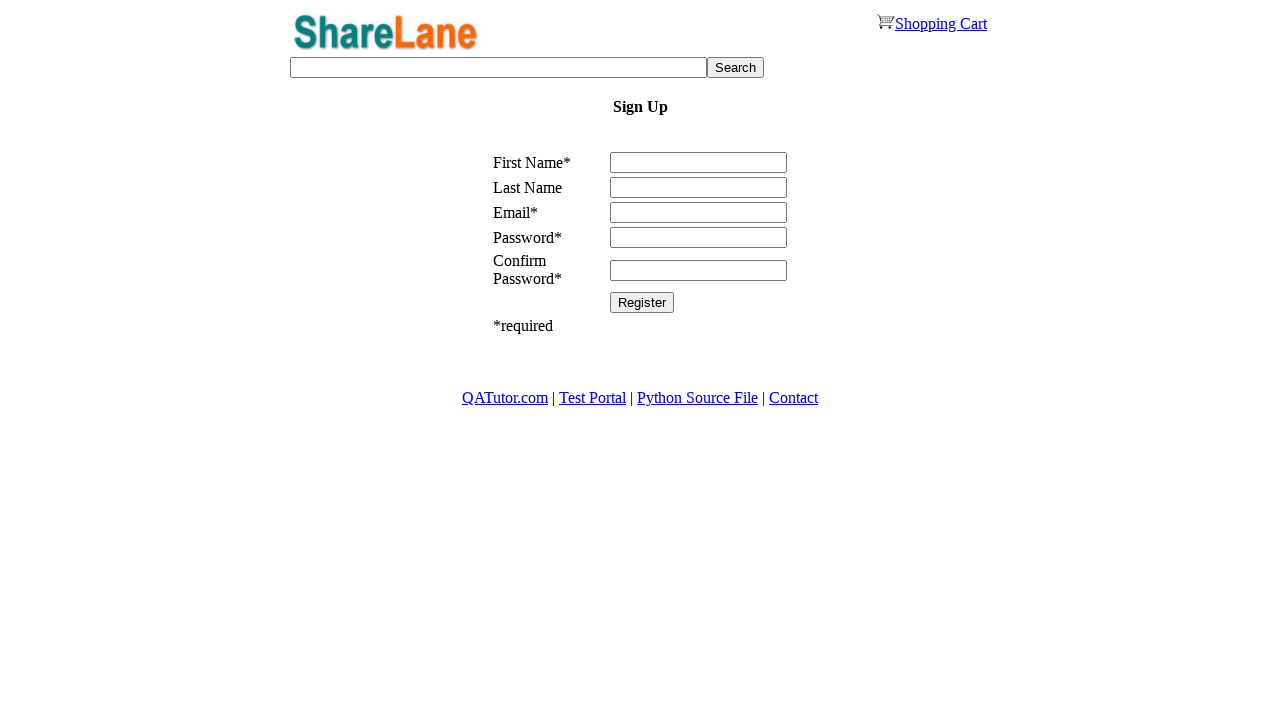